Tests wait functionality by clicking on buttons that trigger delayed visibility of other elements

Starting URL: https://www.leafground.com/waits.xhtml

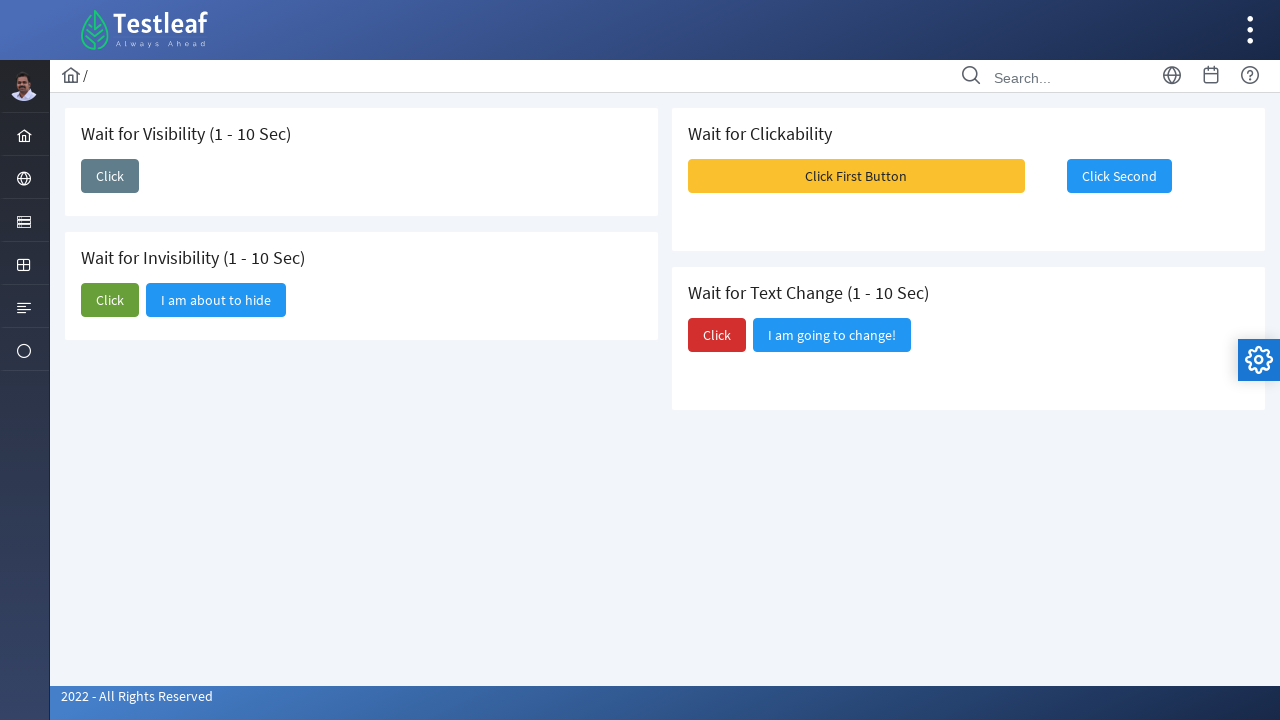

Clicked first button to trigger delayed visibility at (110, 176) on #j_idt87\:j_idt89
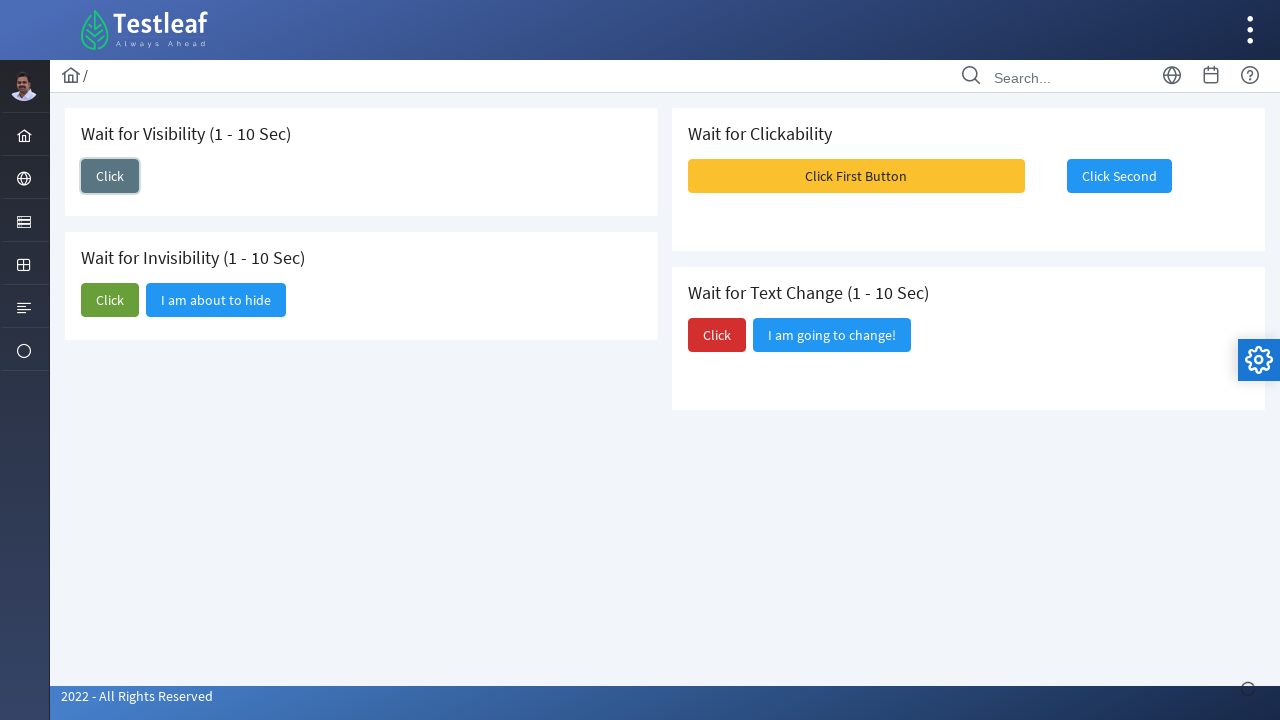

Second element became visible after wait
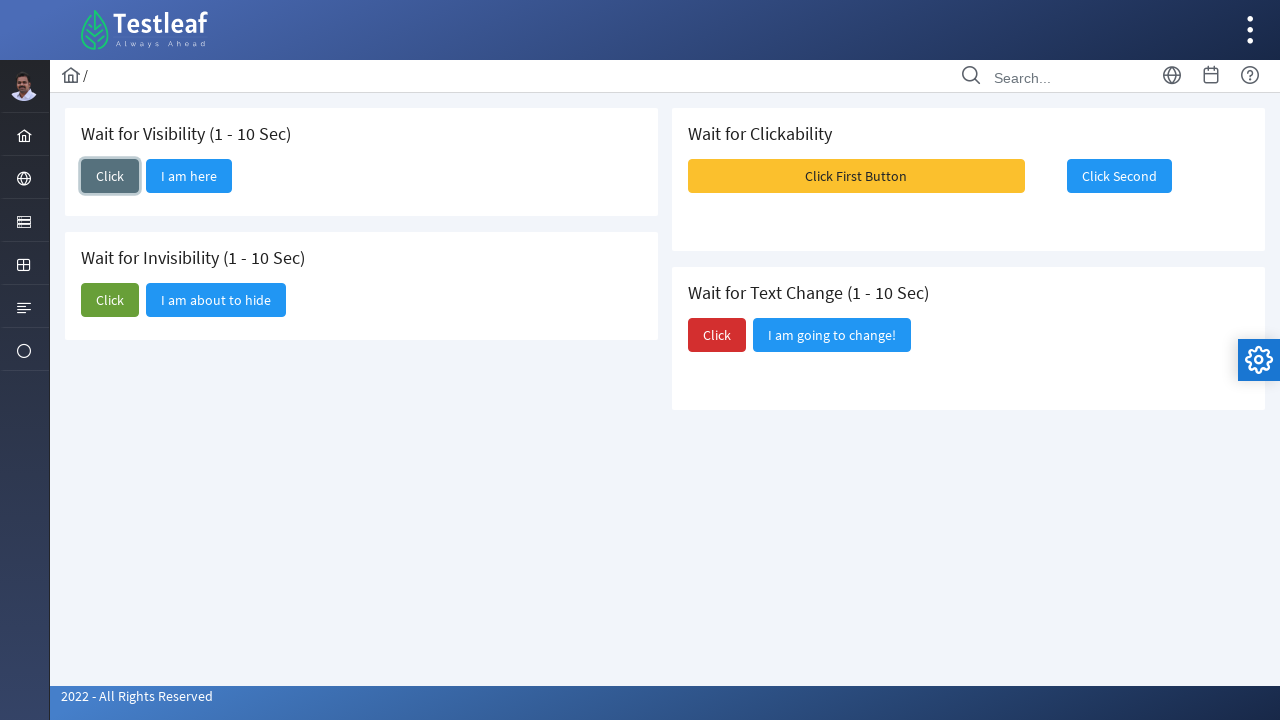

Clicked second button that was revealed at (189, 176) on #j_idt87\:j_idt90
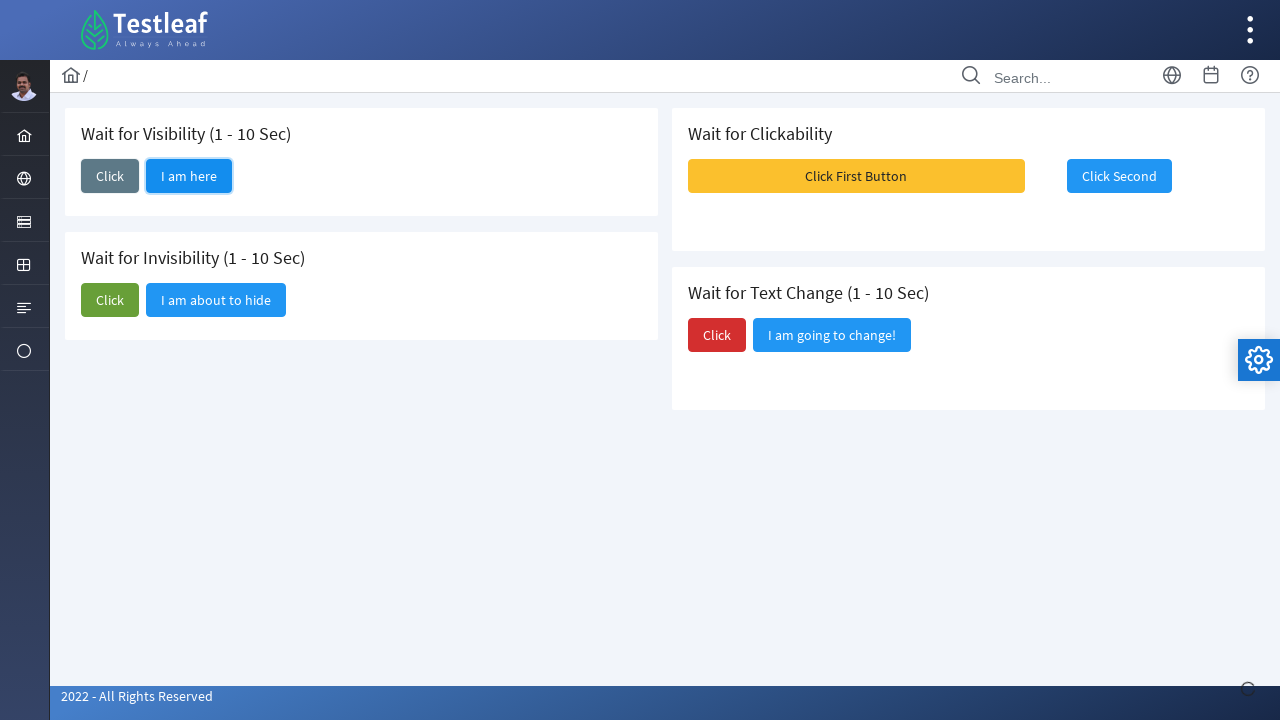

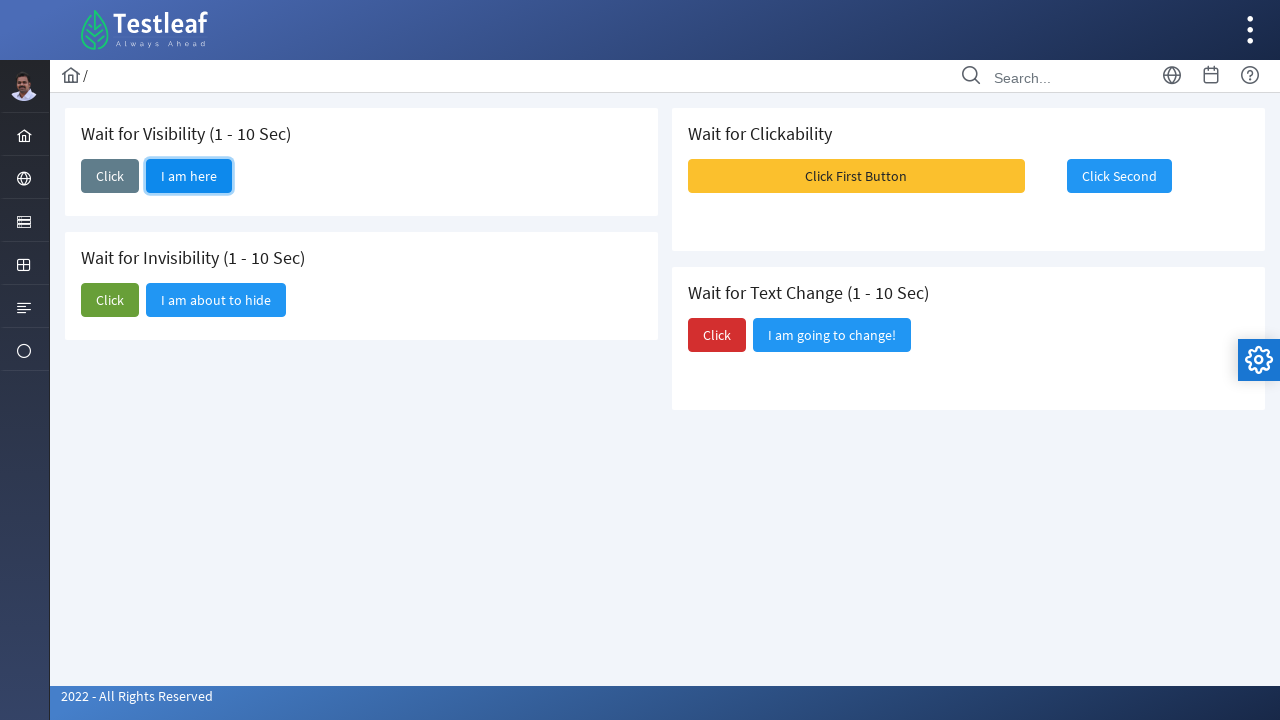